Tests the add to cart functionality by searching for a T-shirt, adding the first result to cart, viewing the cart, and verifying the product name and price are displayed correctly.

Starting URL: https://www.automationexercise.com/products

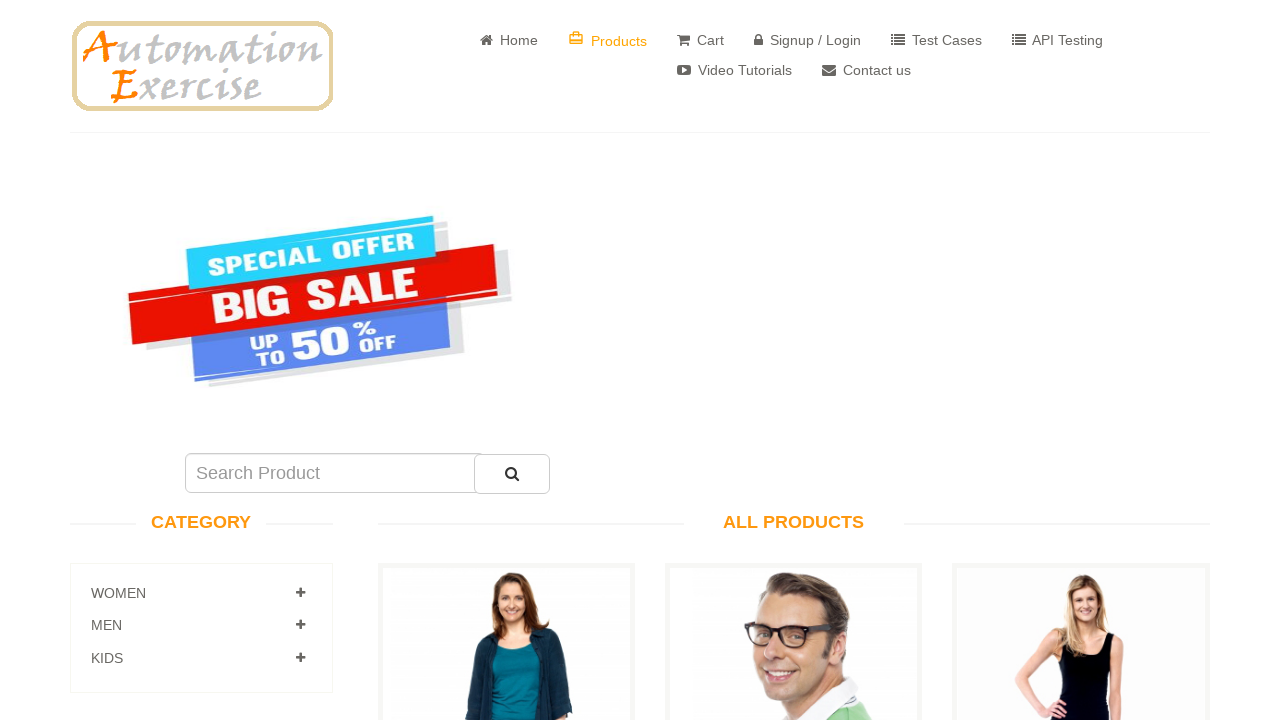

Filled search field with 'Tshirt' on input[name='search']
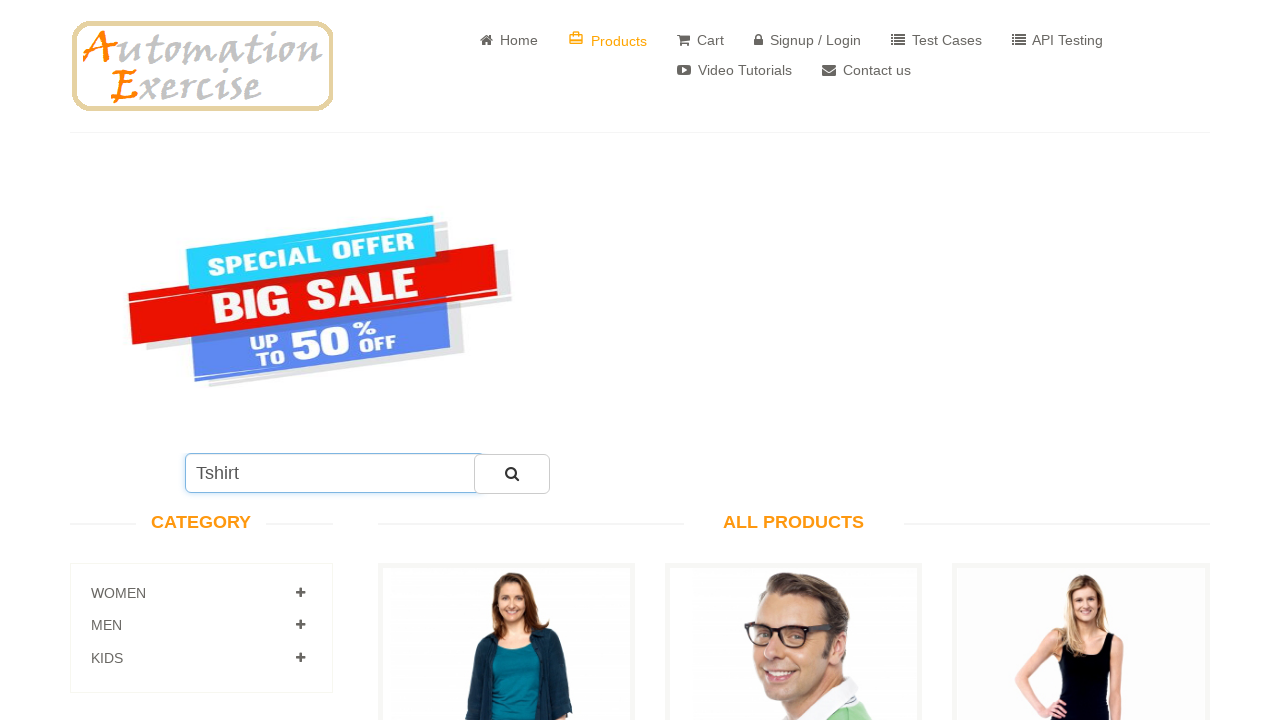

Clicked search button to search for Tshirt at (512, 474) on #submit_search
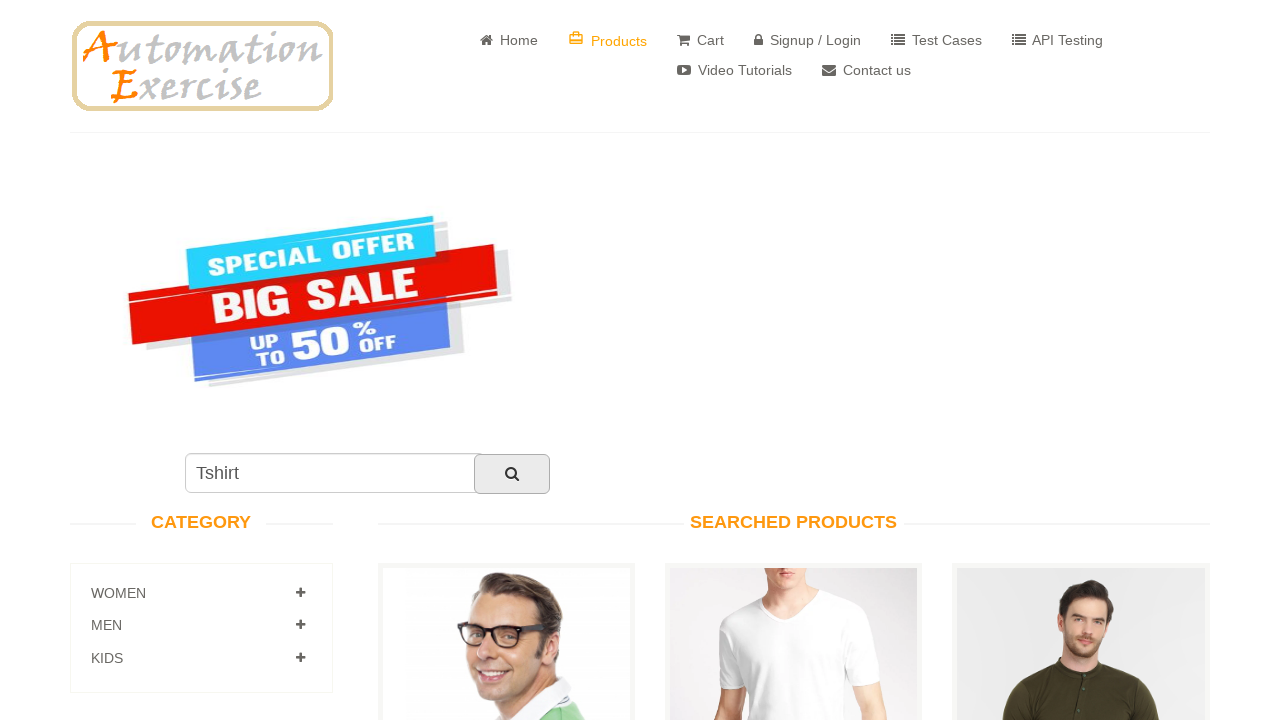

Search results loaded and 'Add to cart' buttons appeared
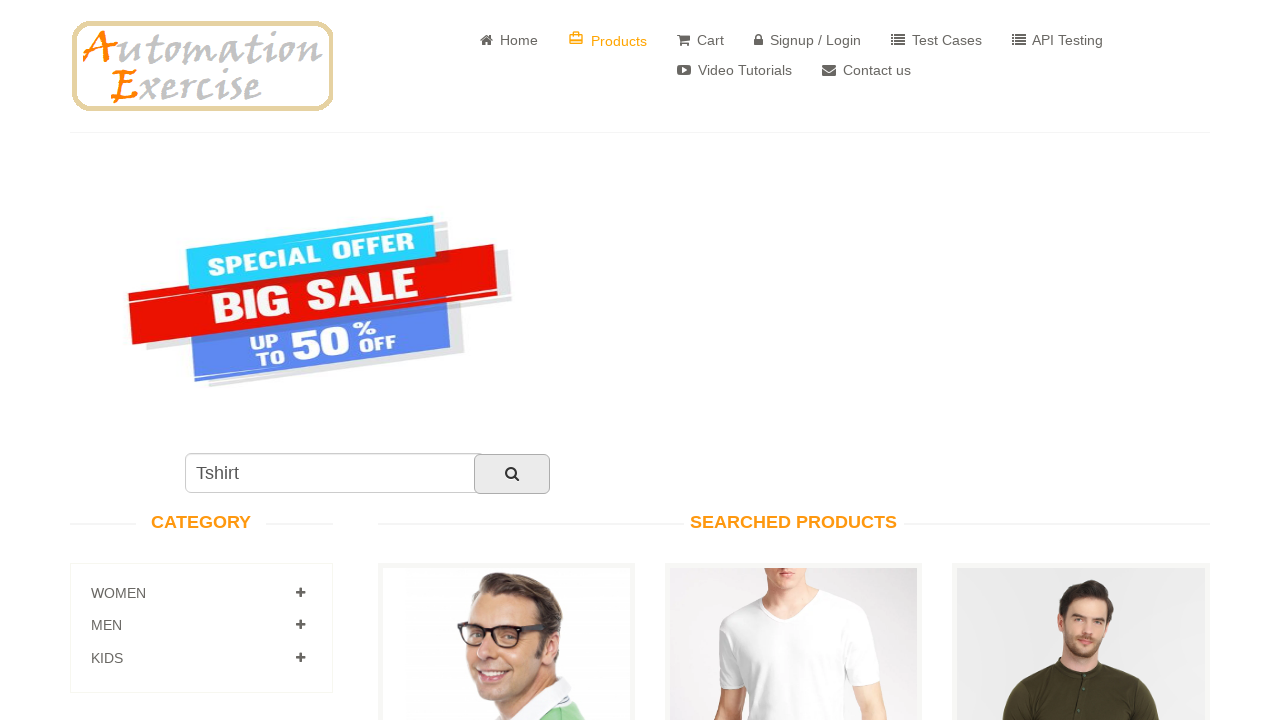

Clicked 'Add to cart' button on the first search result at (506, 361) on (//a[text()='Add to cart'])[1]
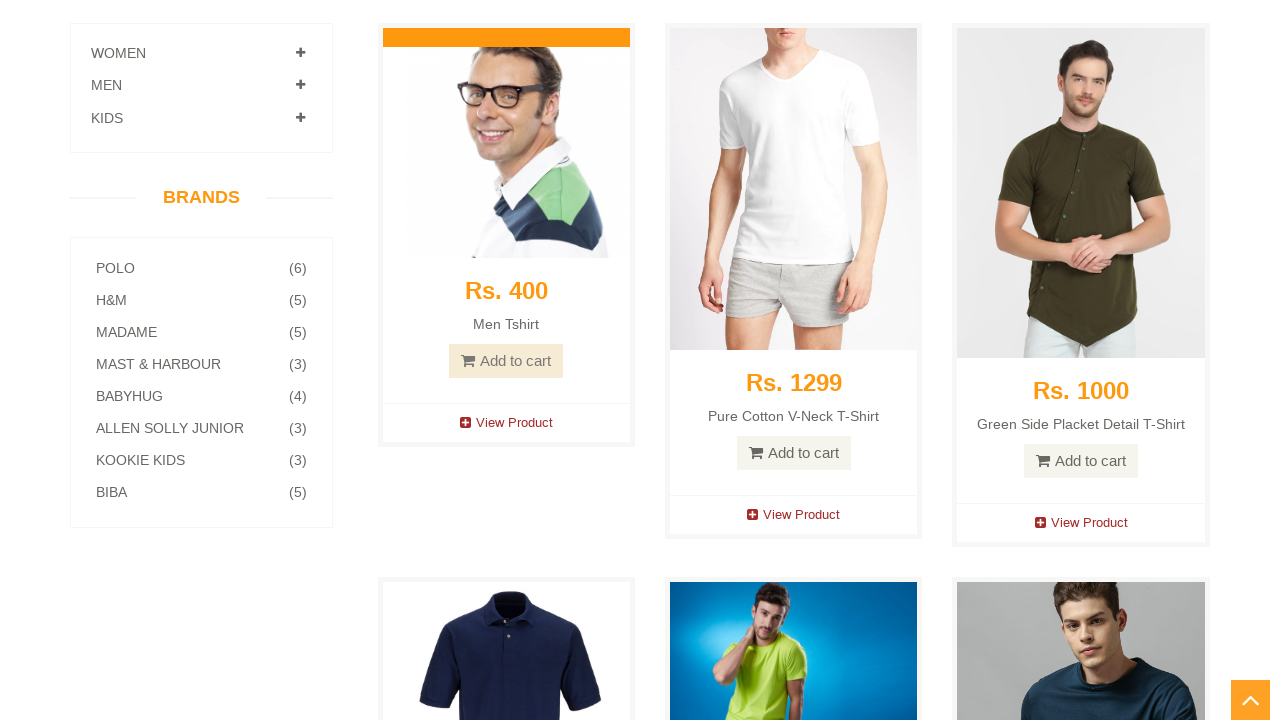

Add to cart modal appeared with 'View Cart' option
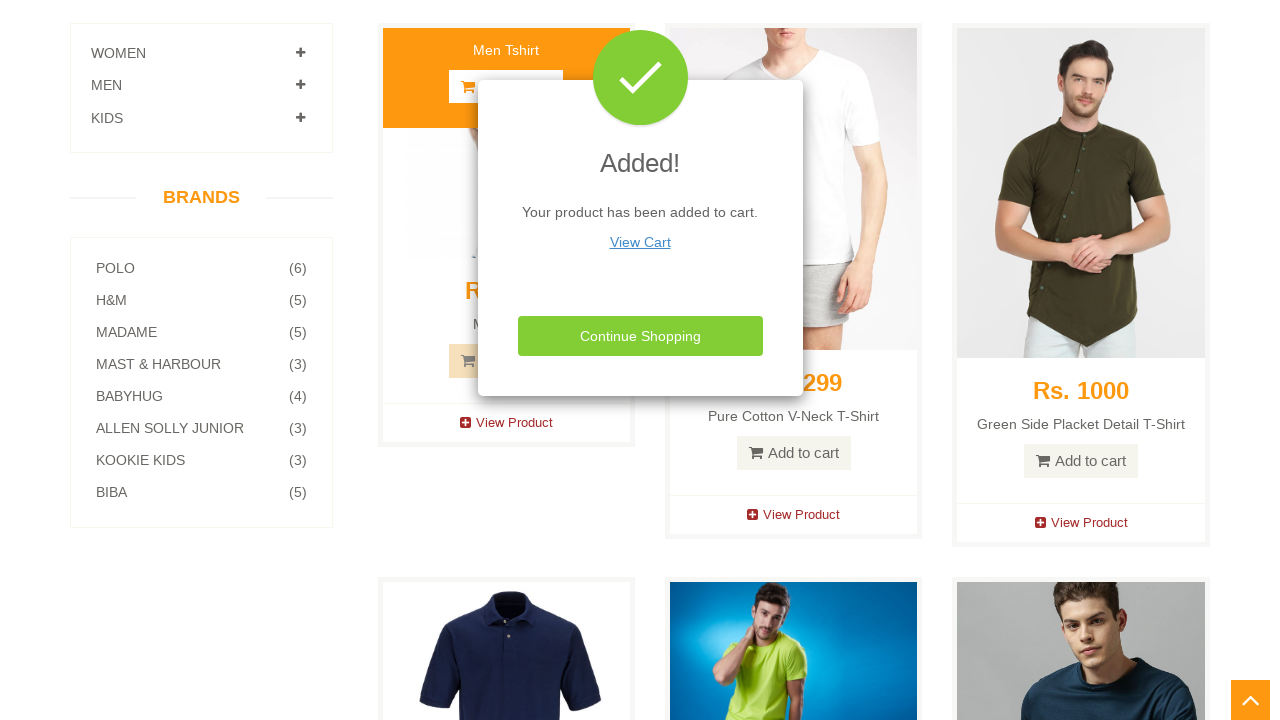

Clicked 'View Cart' link to navigate to shopping cart at (640, 242) on u:has-text('View Cart')
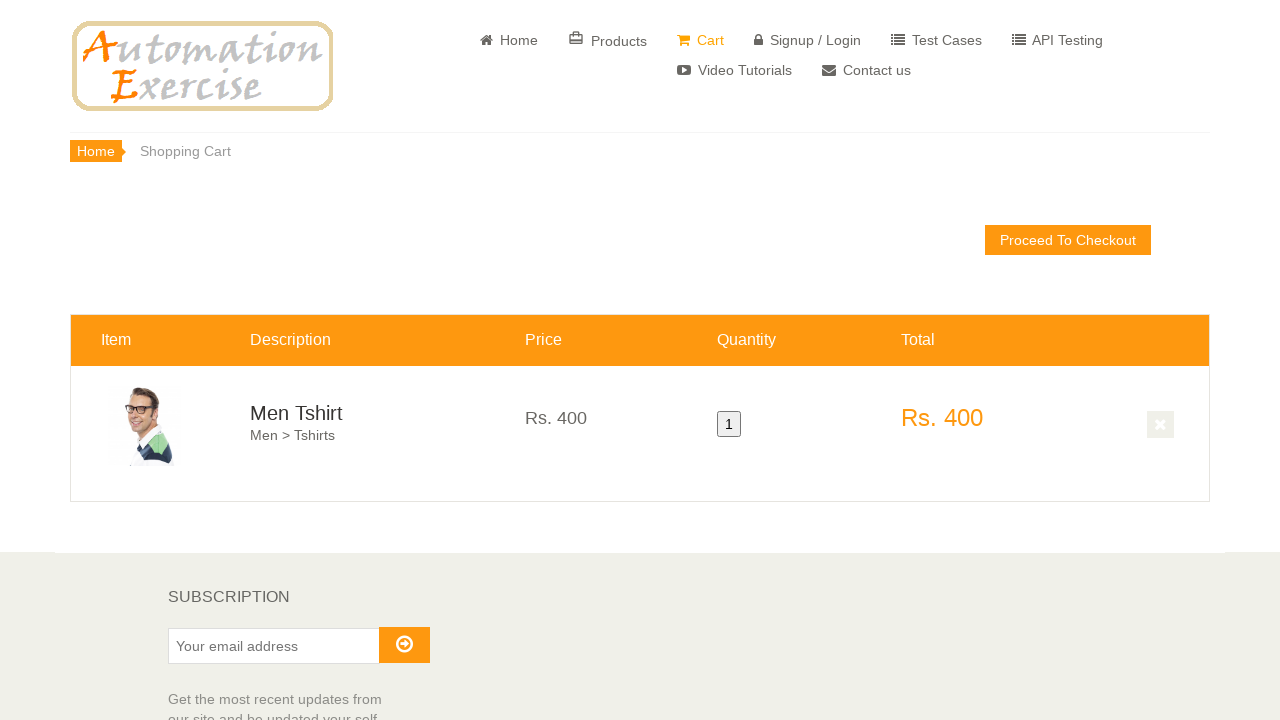

Cart page loaded and product description element is visible
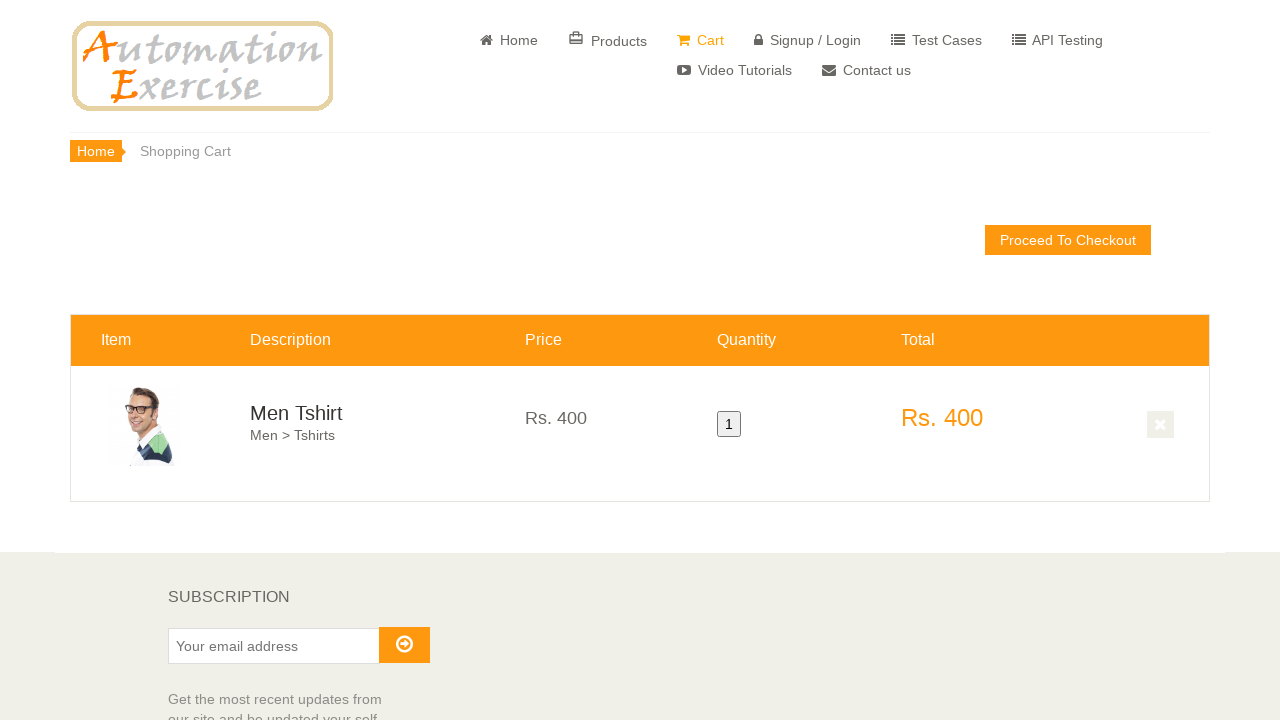

Located product name element in cart
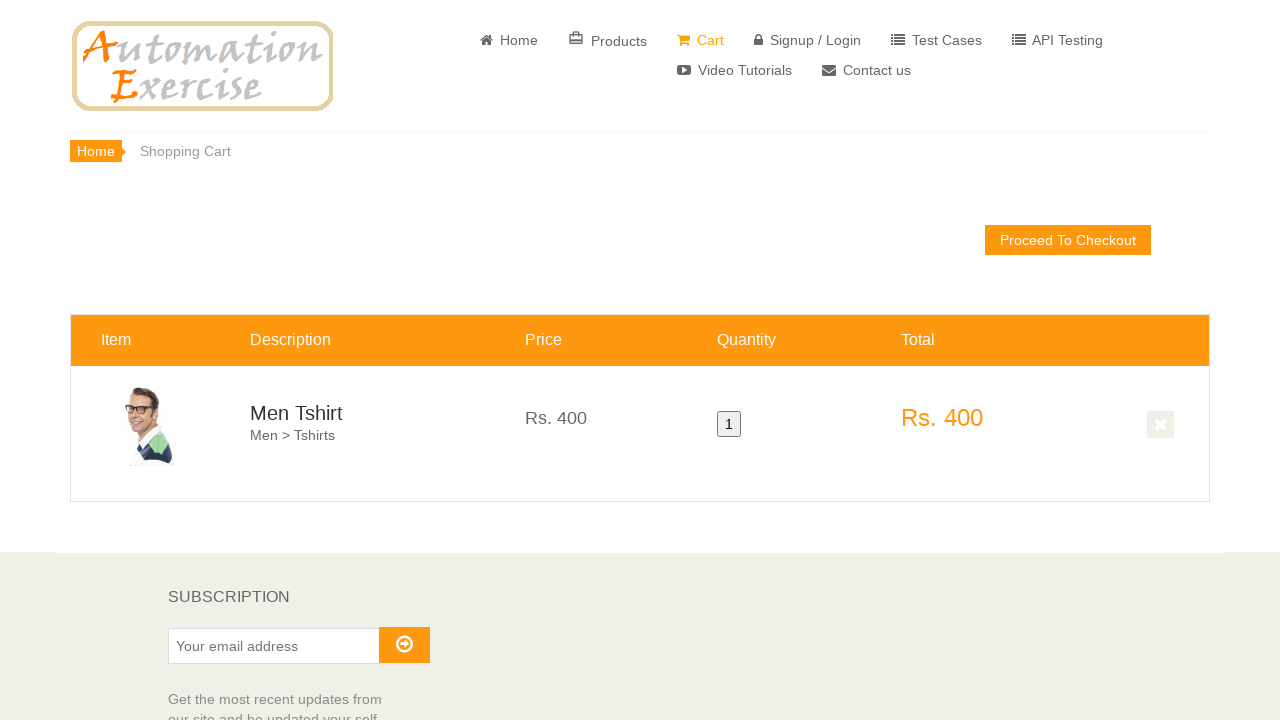

Product price element is visible in cart
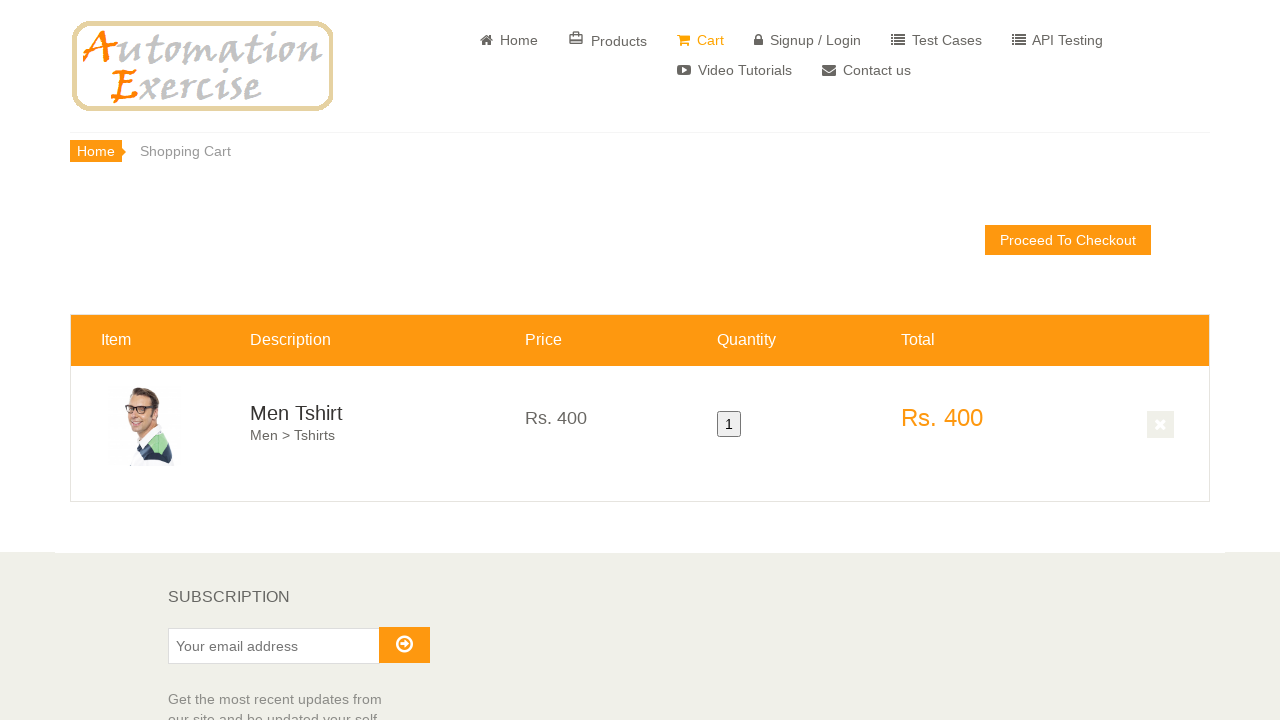

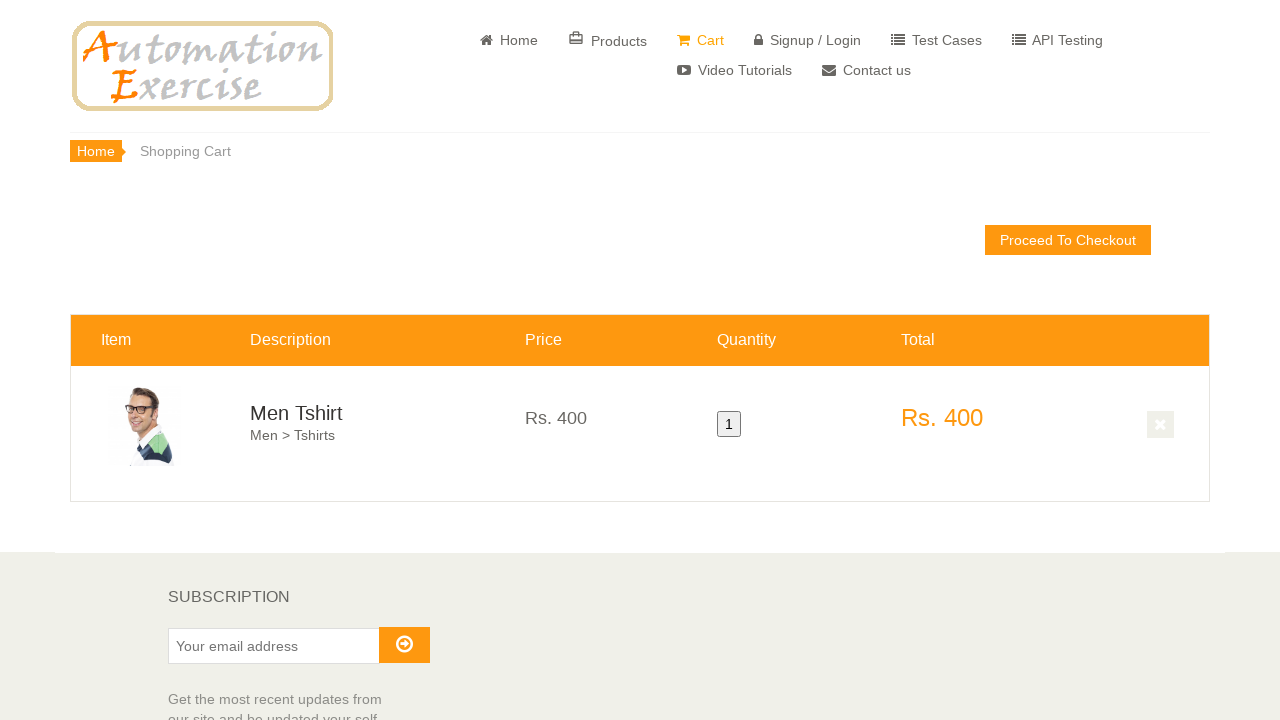